Tests radio button functionality on an Angular practice page by selecting the second radio button and verifying it is selected.

Starting URL: https://rahulshettyacademy.com/angularpractice/

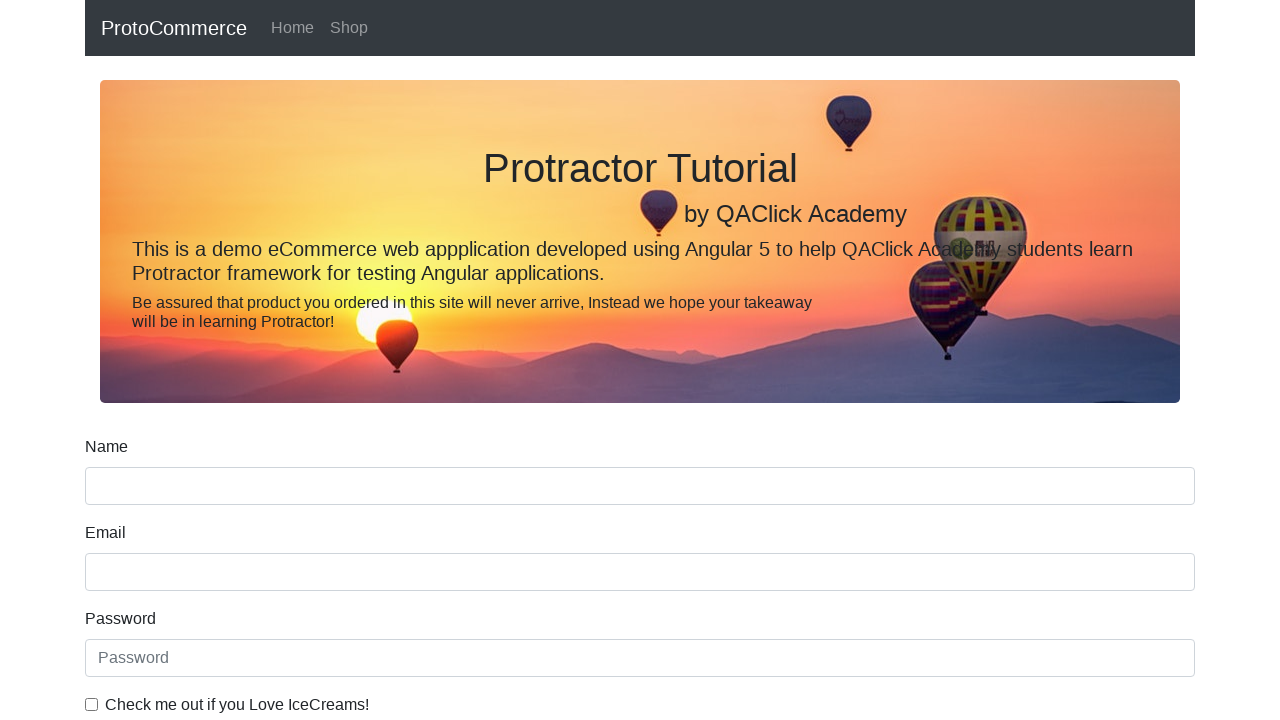

Navigated to Angular practice page
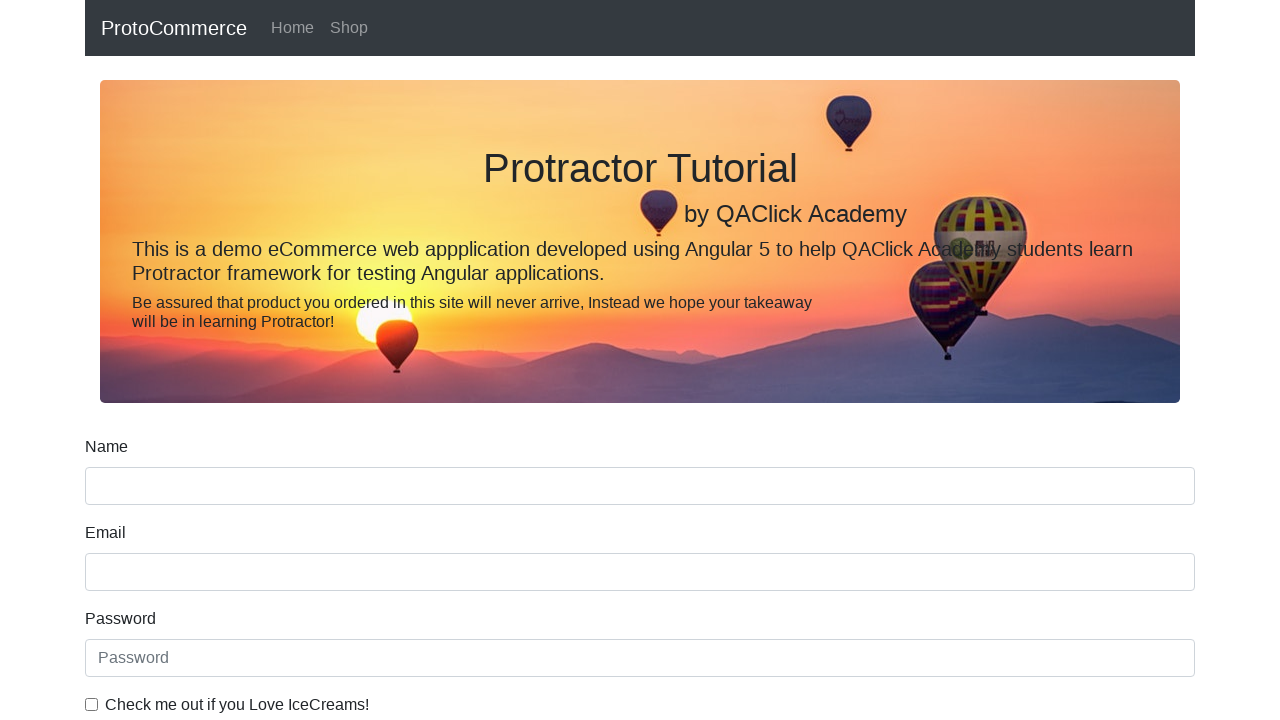

Located all radio buttons with name 'inlineRadioOptions'
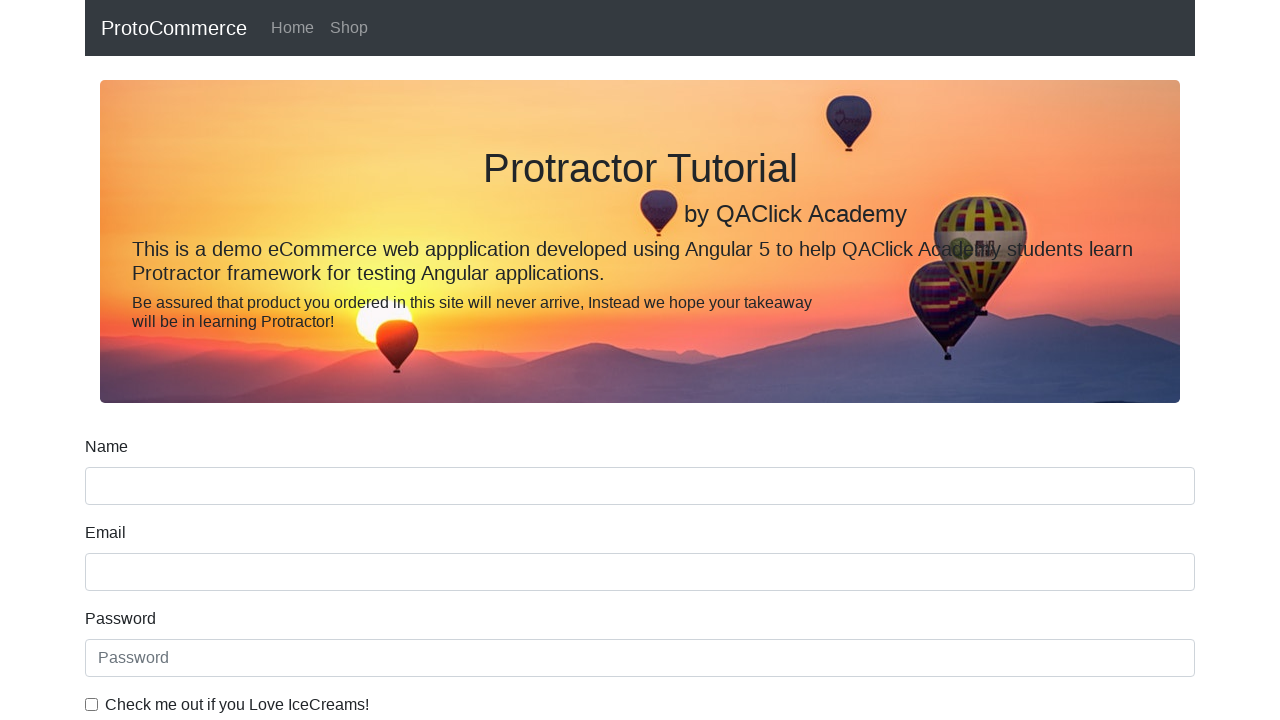

Clicked the second radio button at (326, 360) on xpath=//input[@name='inlineRadioOptions'] >> nth=1
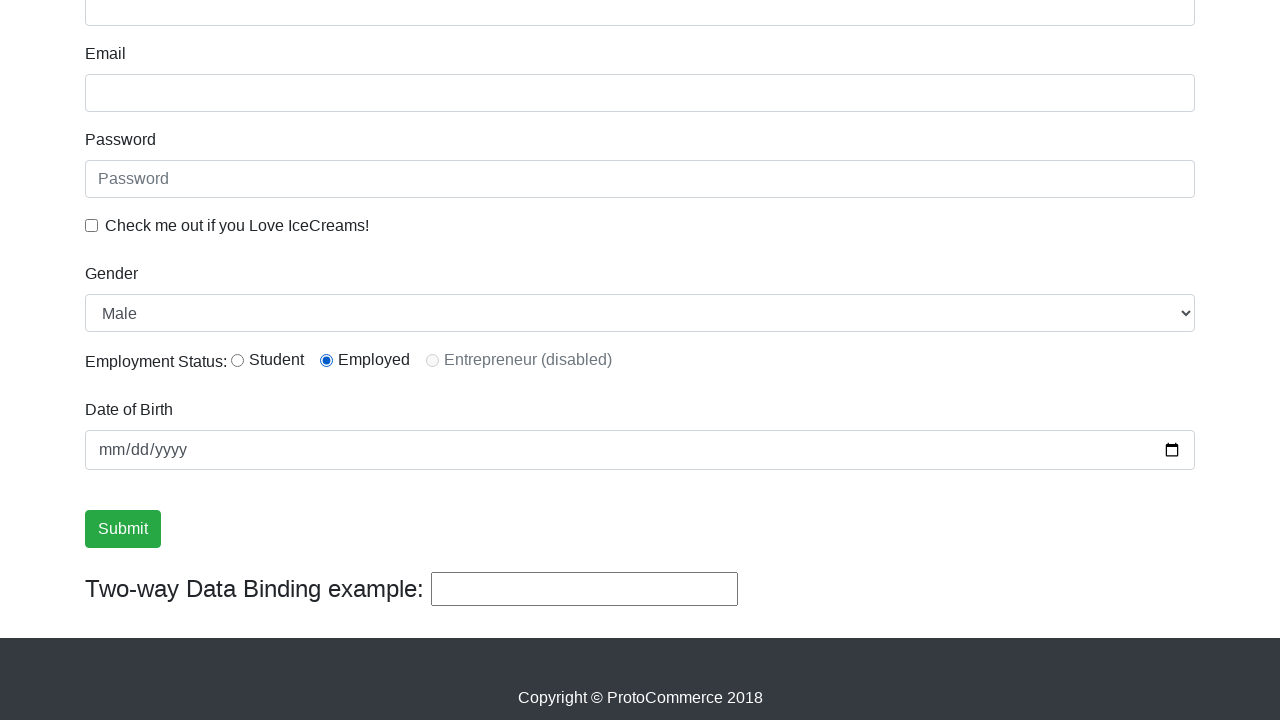

Verified that the second radio button is selected
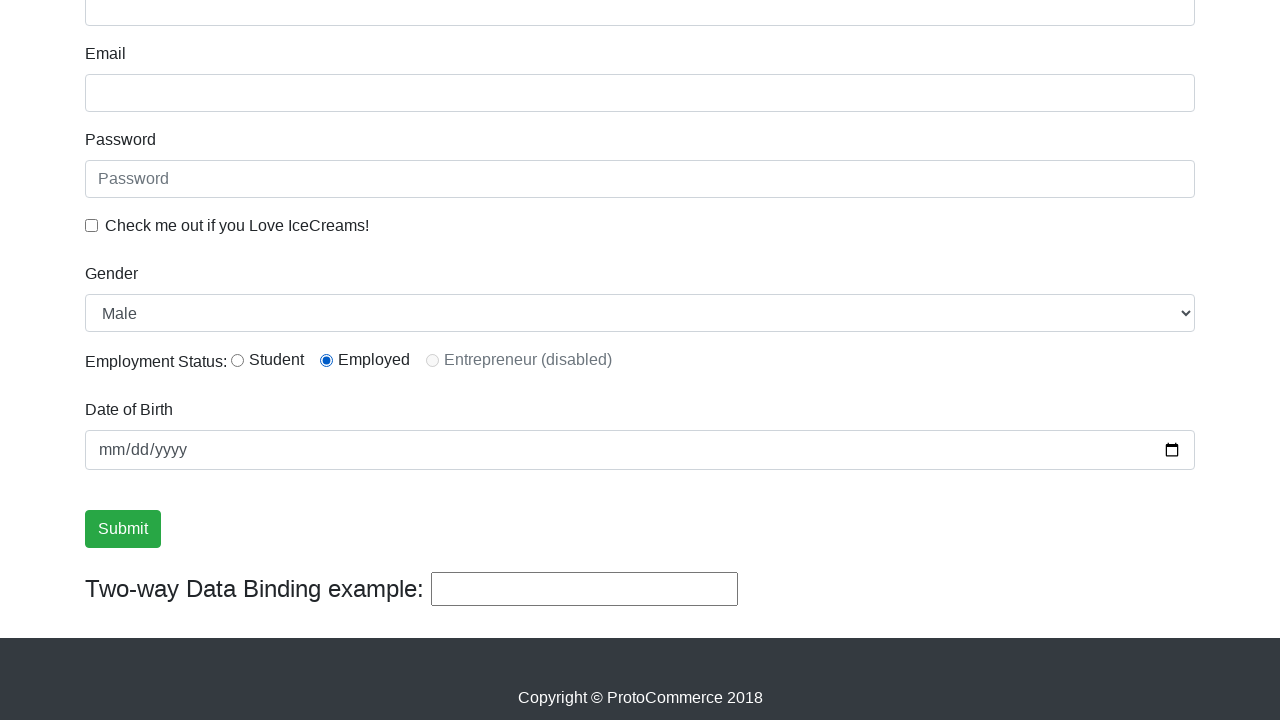

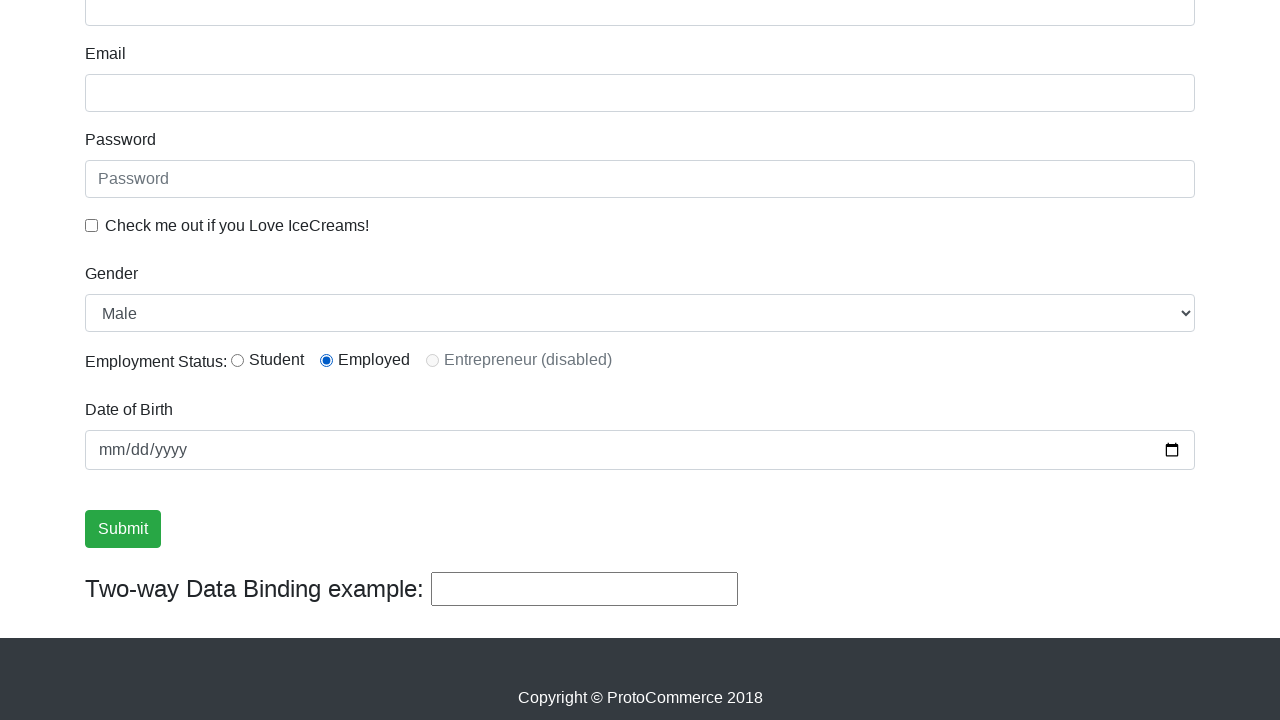